Tests modal dialog functionality by clicking on the "Large modal" button and verifying that the modal dialog appears

Starting URL: https://demoqa.com/modal-dialogs

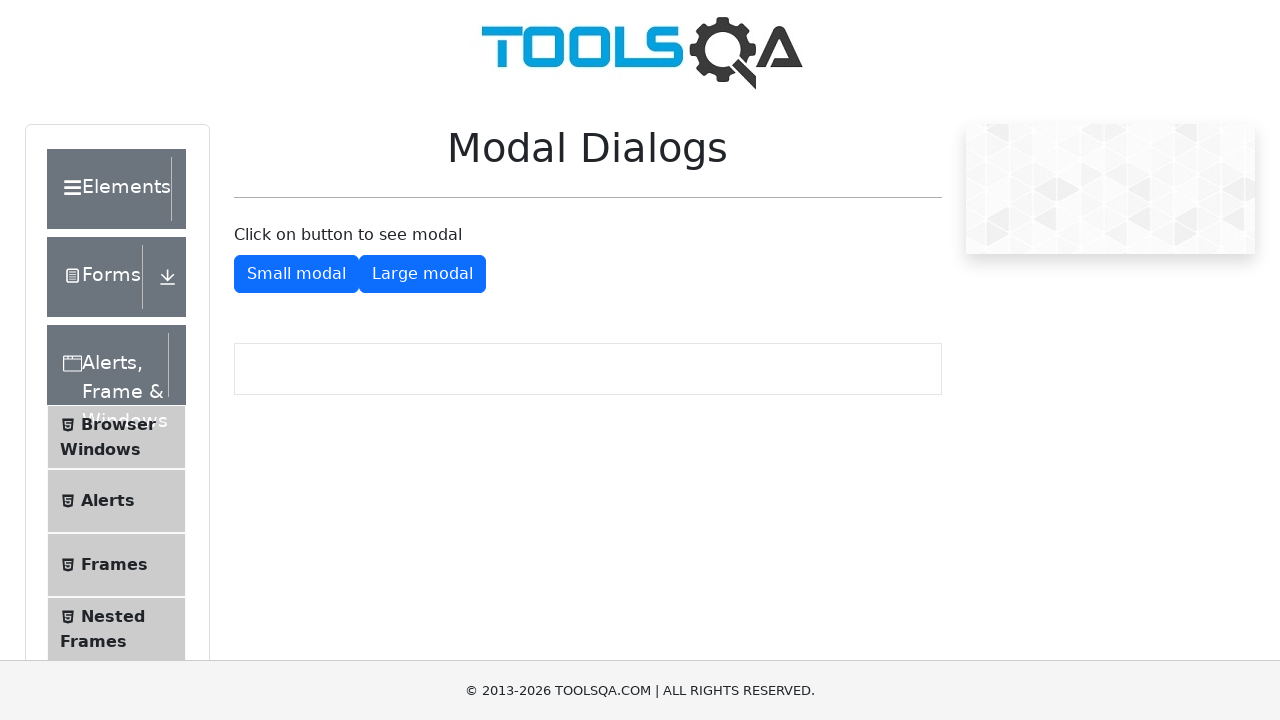

Clicked on the 'Large modal' button at (422, 274) on #showLargeModal
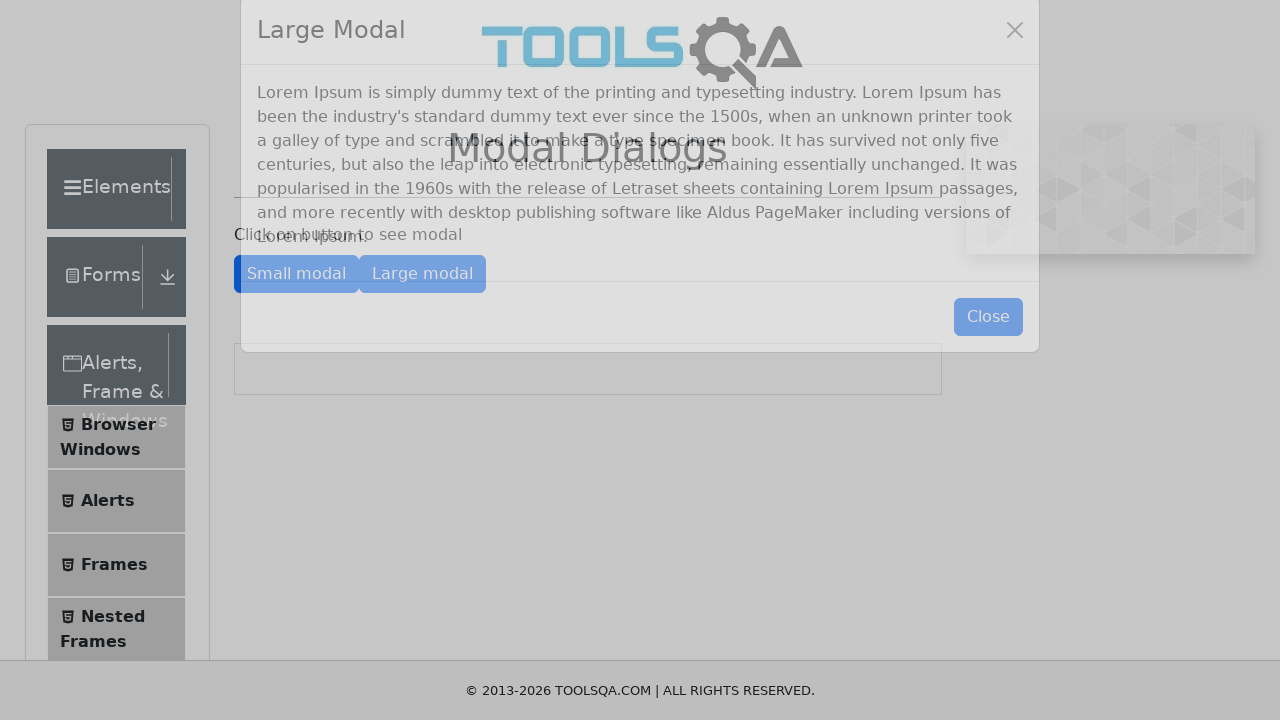

Modal dialog appeared with body content visible
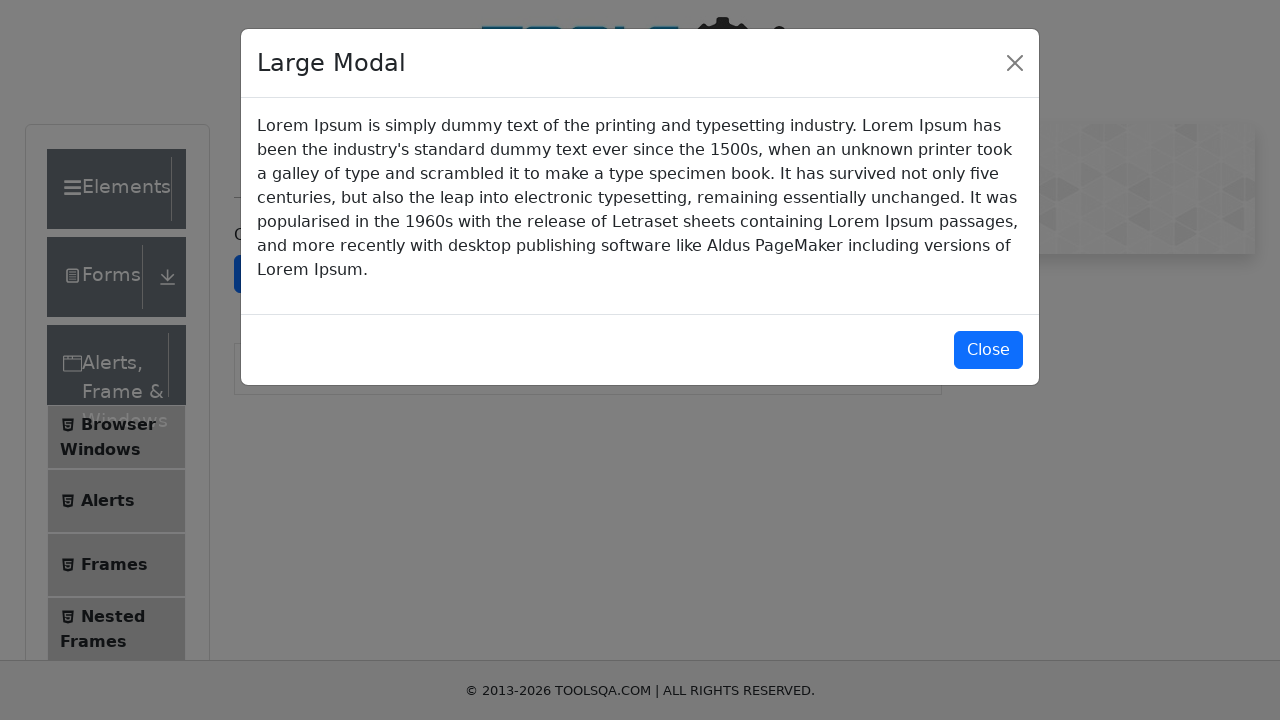

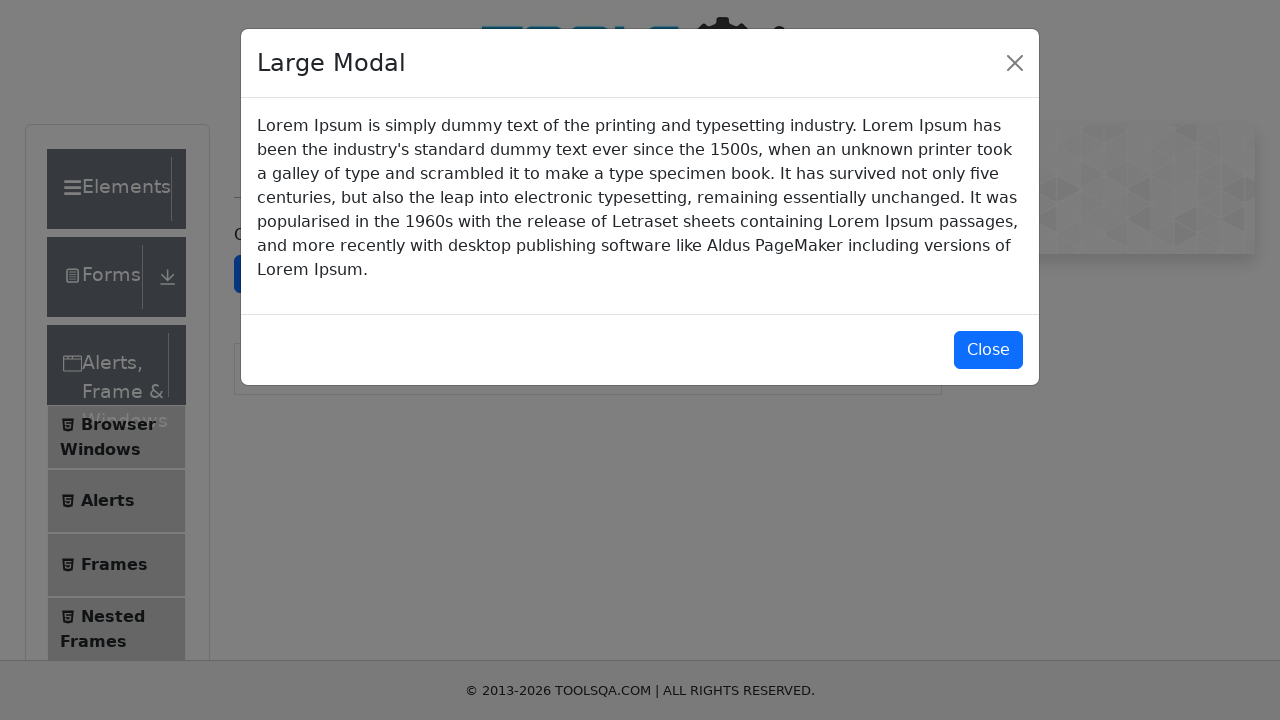